Tests the reverse dictionary search functionality by entering a keyword, clicking the search button, and waiting for word results to load.

Starting URL: https://reversedictionary.org/

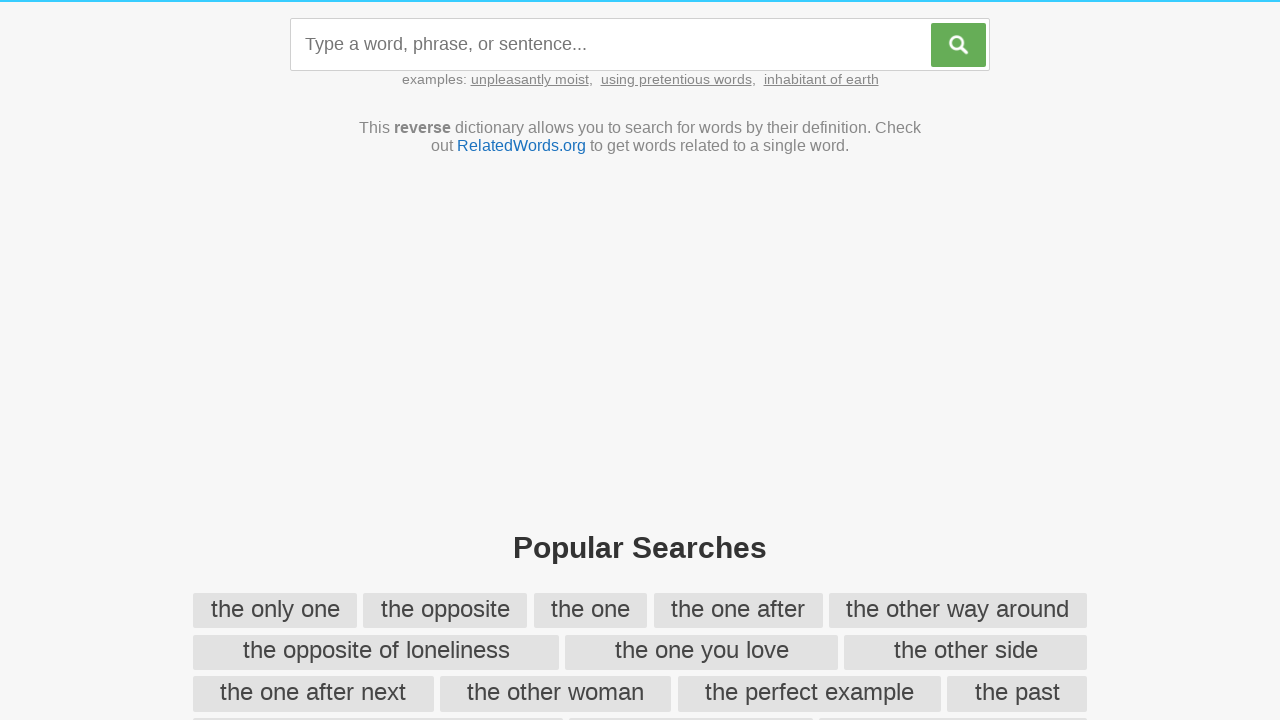

Waited for search input field to be present
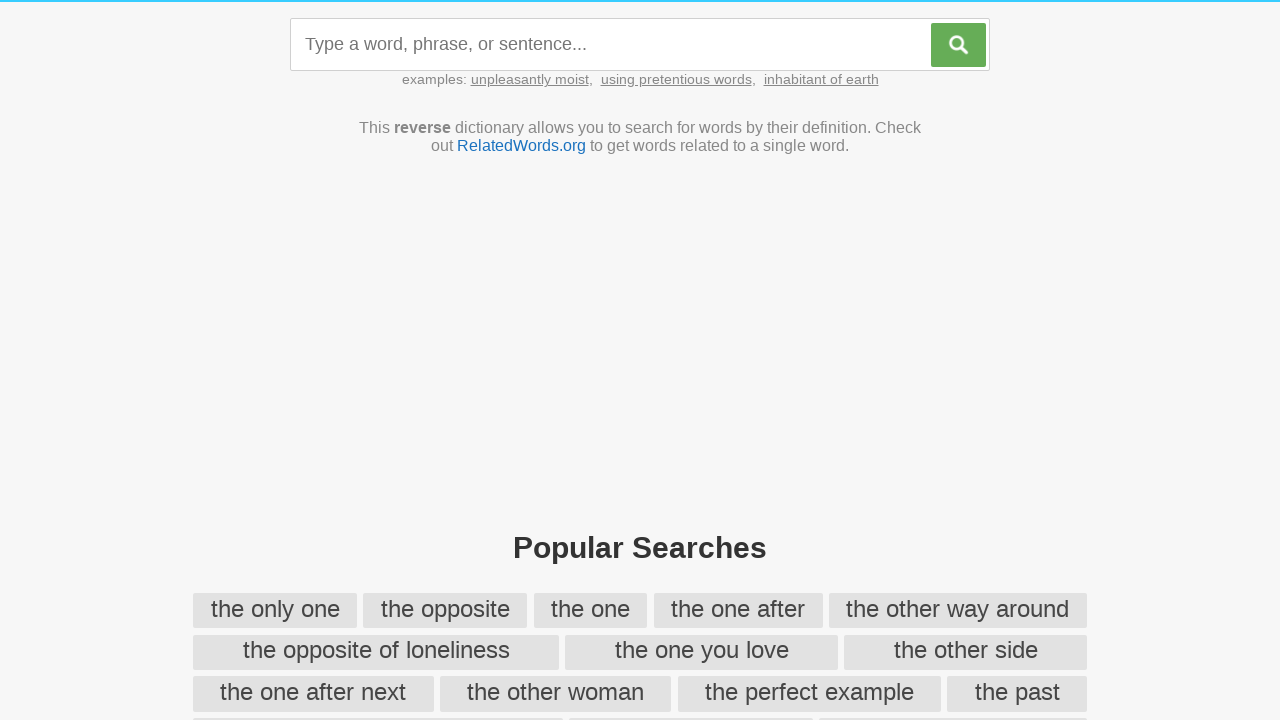

Filled search input with keyword 'creativity' on #query
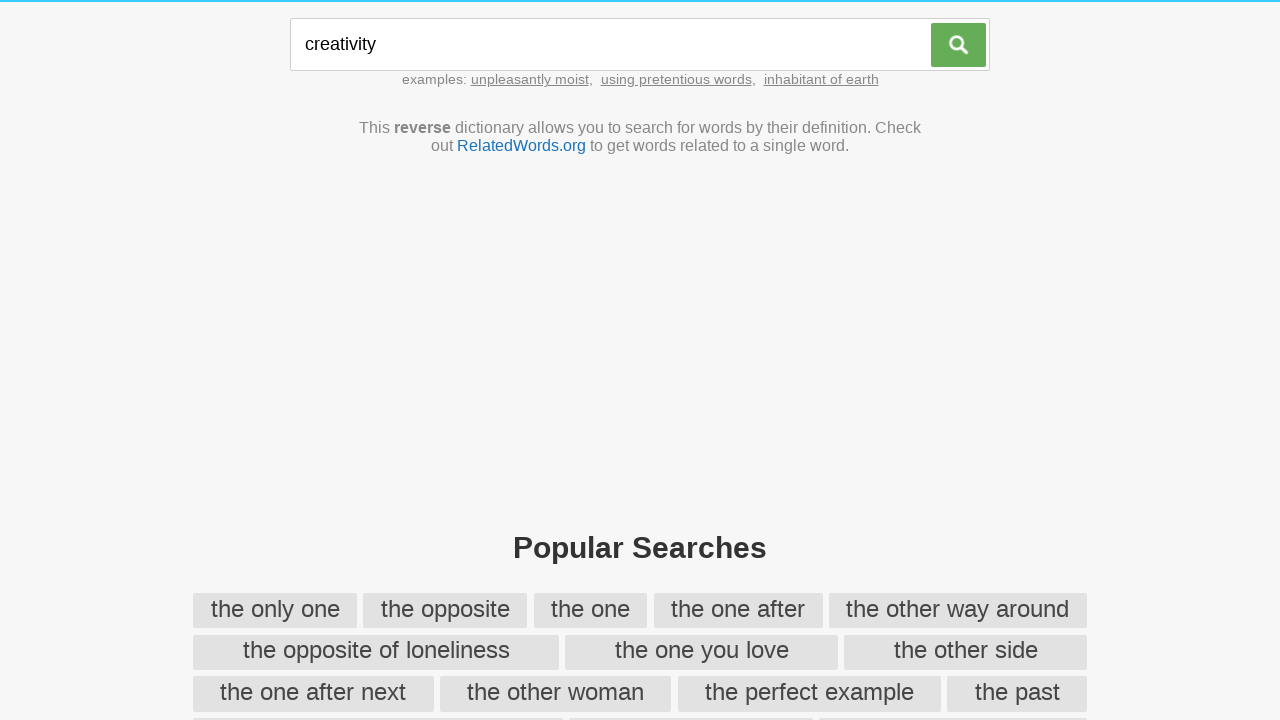

Waited for search button to be clickable
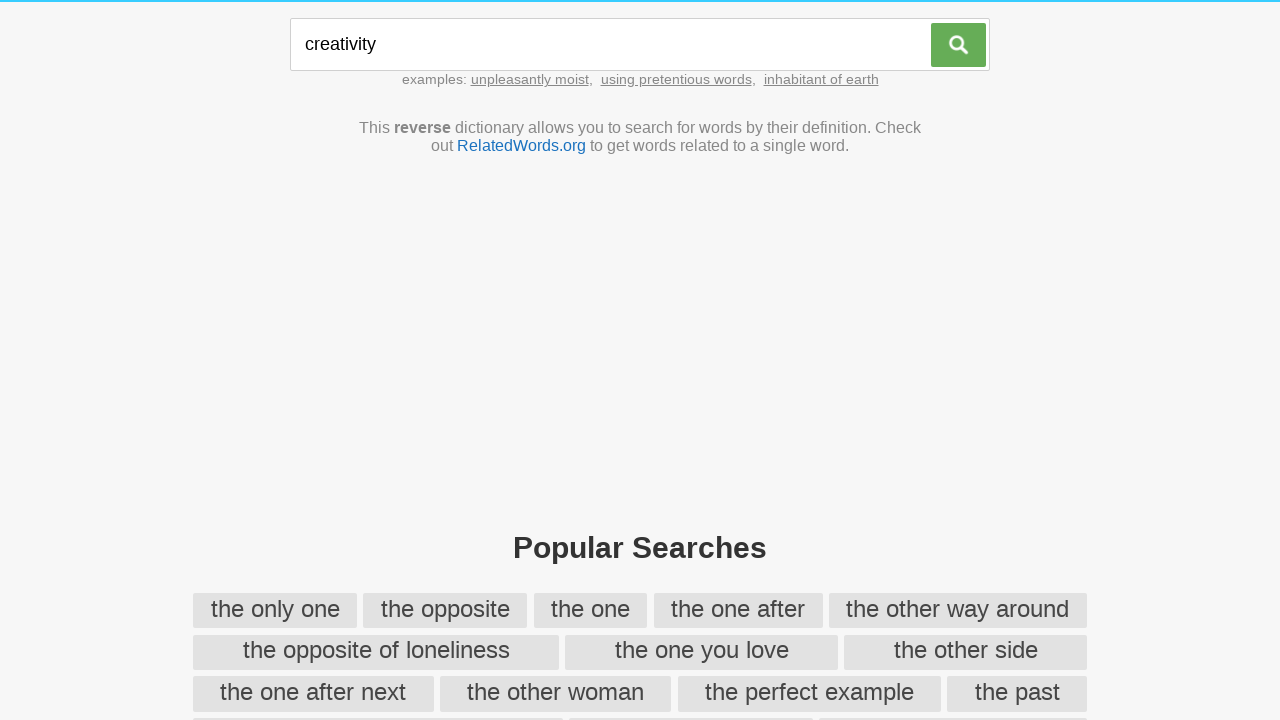

Clicked search button to execute reverse dictionary search at (959, 45) on #search-button
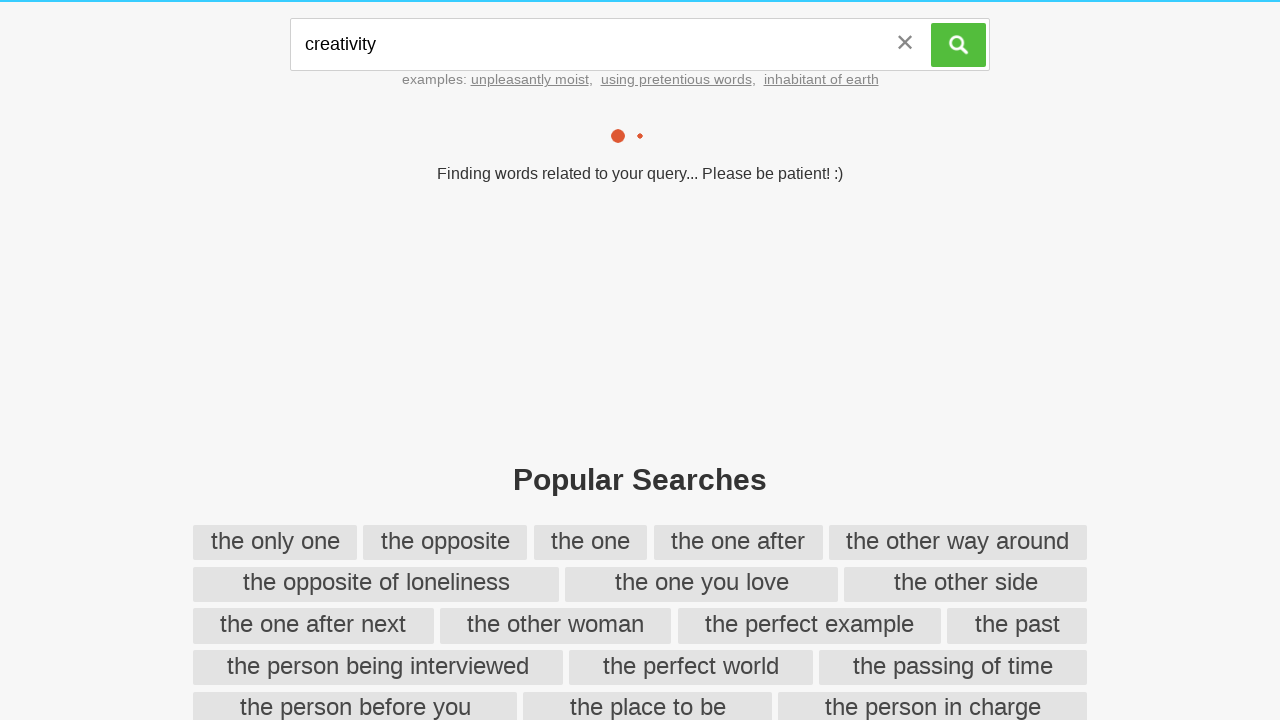

Waited for word results to load in results area
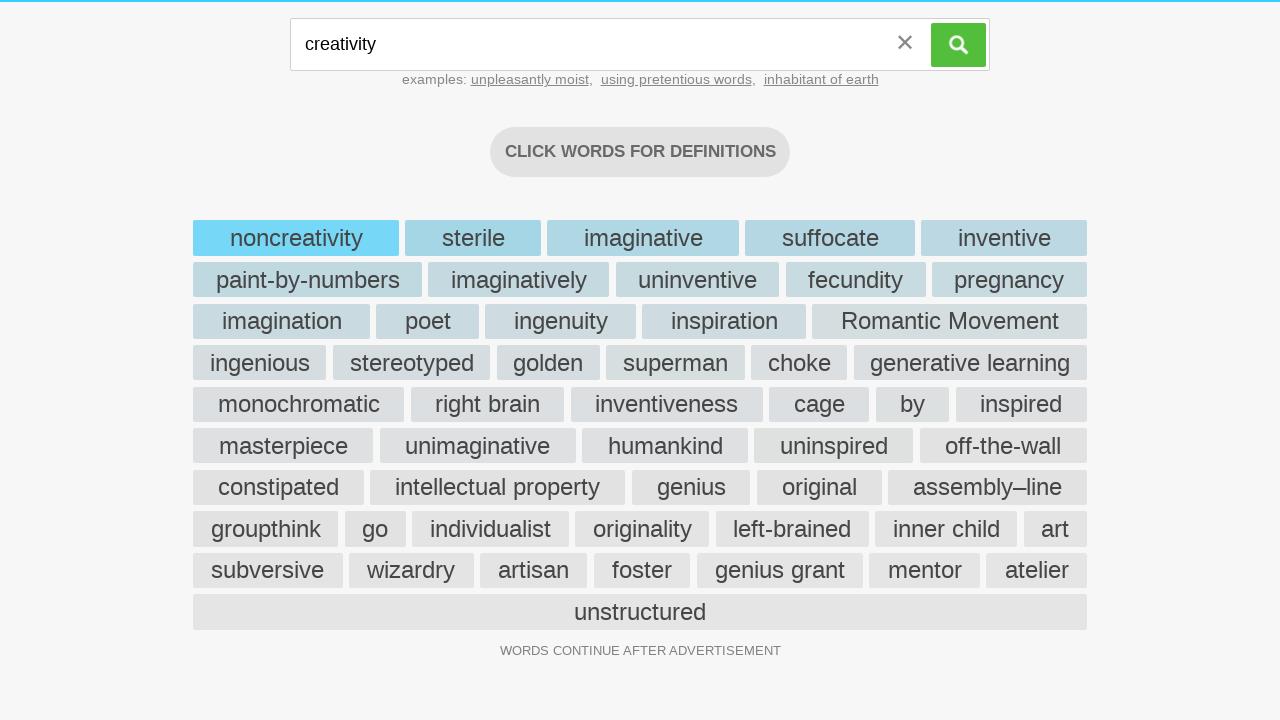

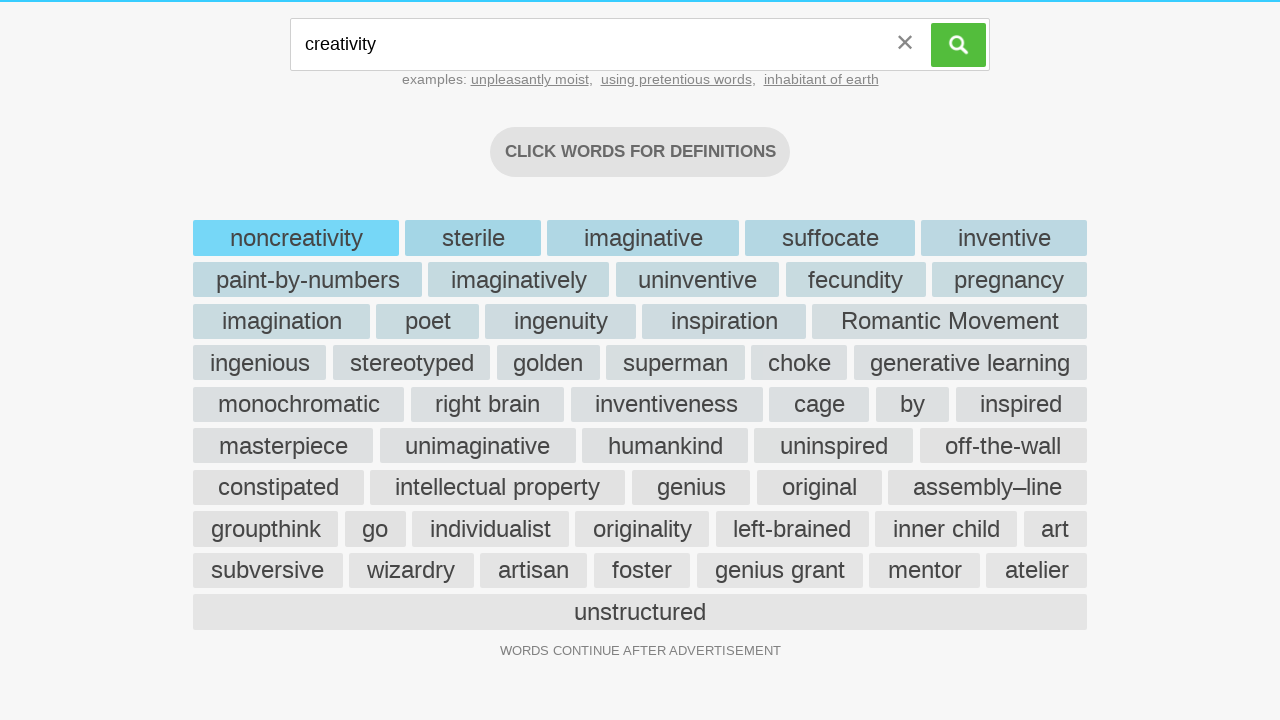